Tests W3Schools JavaScript prompt example by switching to iframe, triggering a prompt alert, entering text, and verifying the output is displayed

Starting URL: https://www.w3schools.com/js/tryit.asp?filename=tryjs_prompt

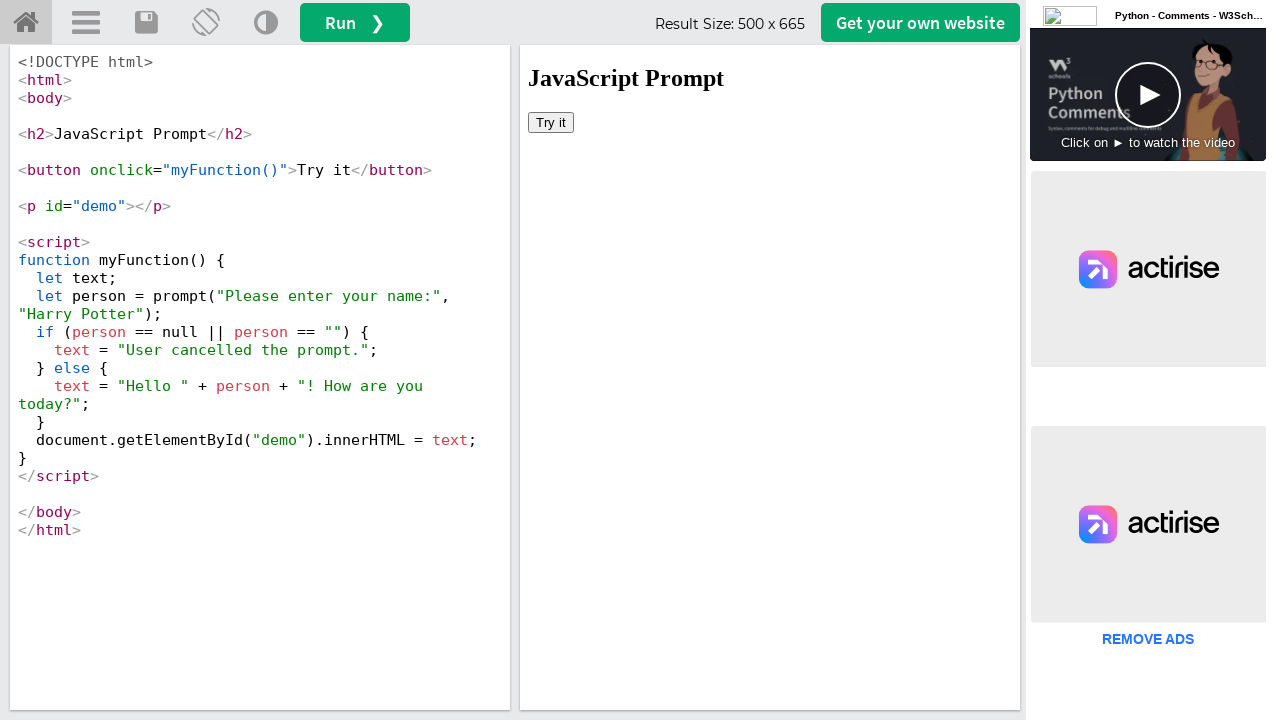

Located iframe with id 'iframeResult' containing the JavaScript prompt example
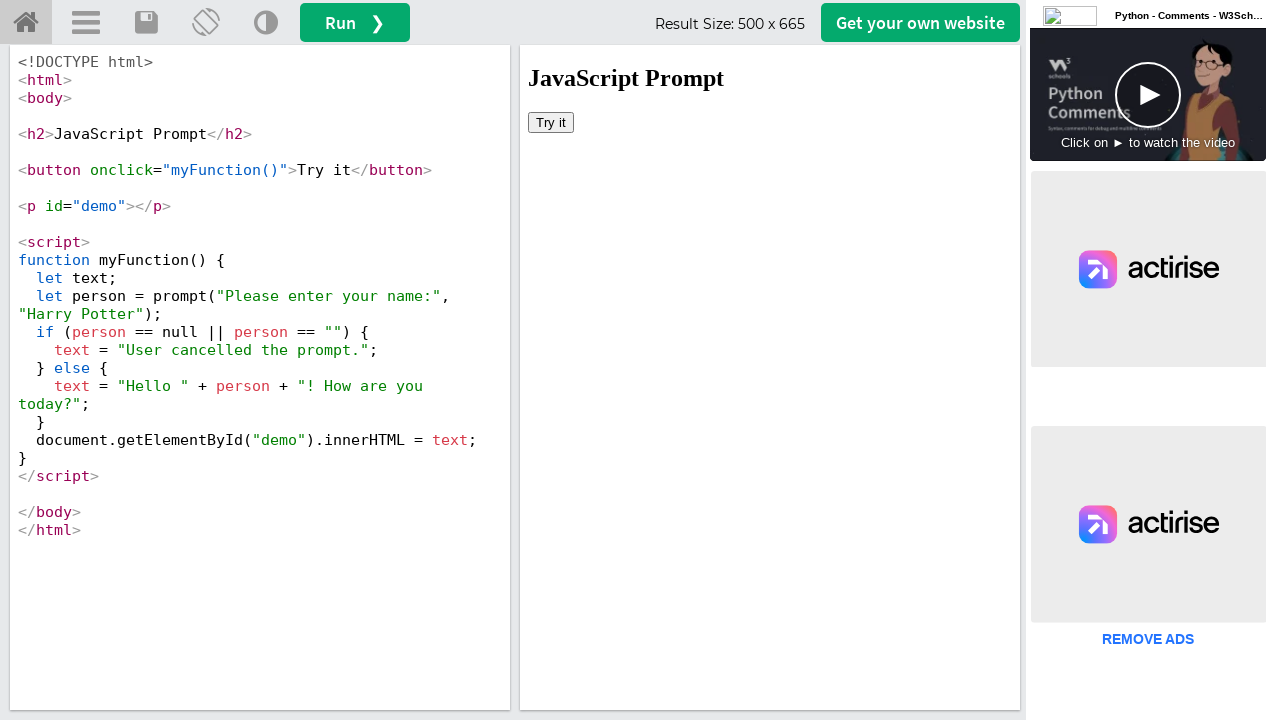

Clicked 'Try it' button to trigger the prompt dialog at (551, 122) on iframe[id='iframeResult'] >> internal:control=enter-frame >> button:has-text('Tr
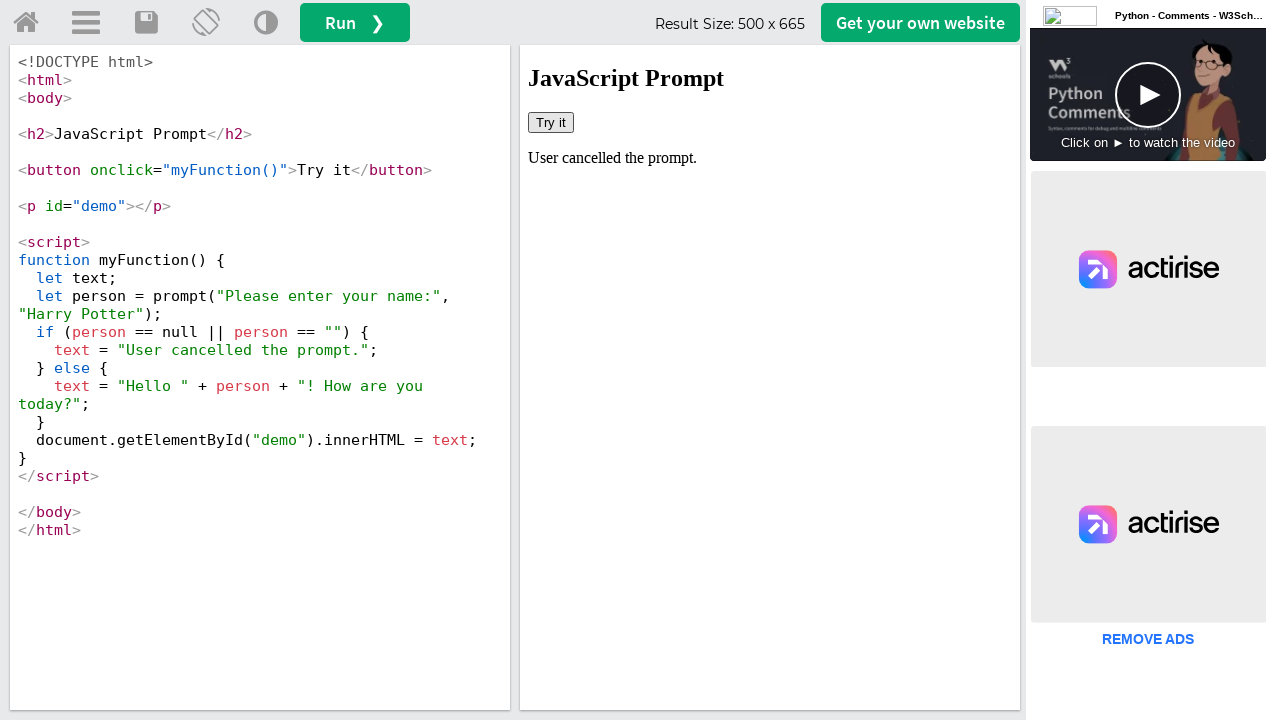

Set up dialog handler to accept prompt with text 'PREETHA'
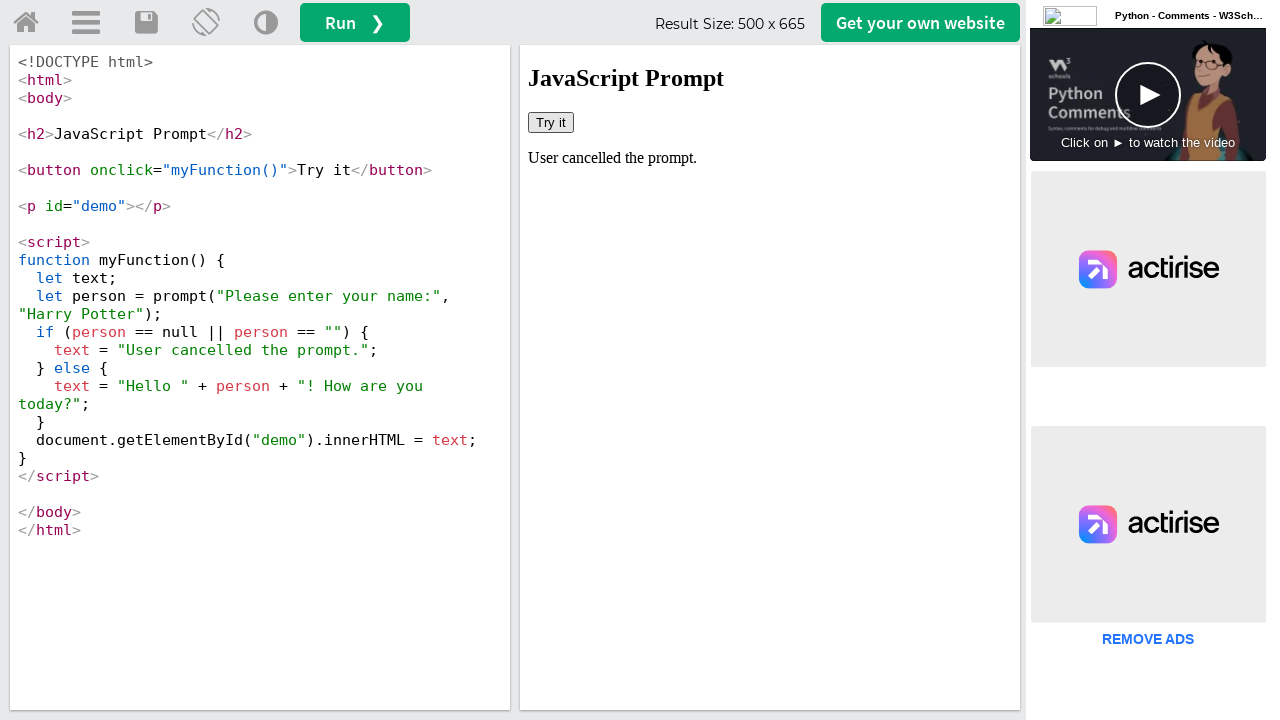

Output paragraph element with id 'demo' appeared
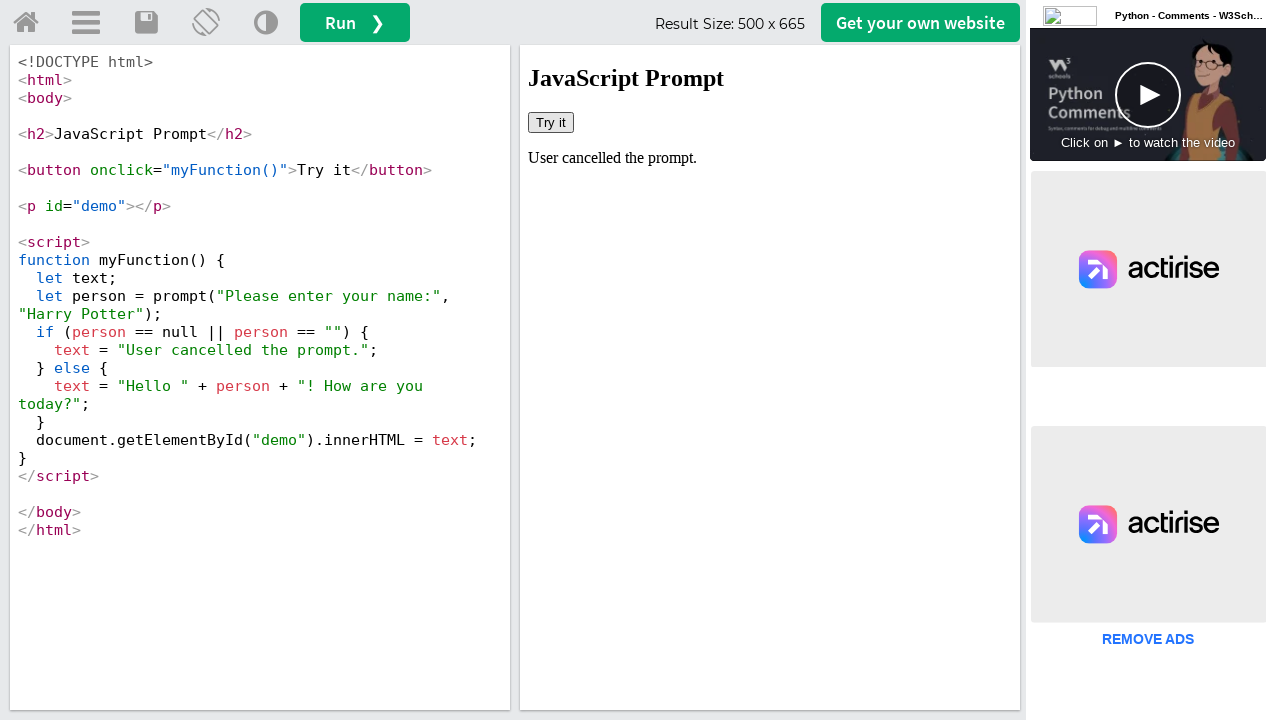

Retrieved output text from demo element: 'User cancelled the prompt.'
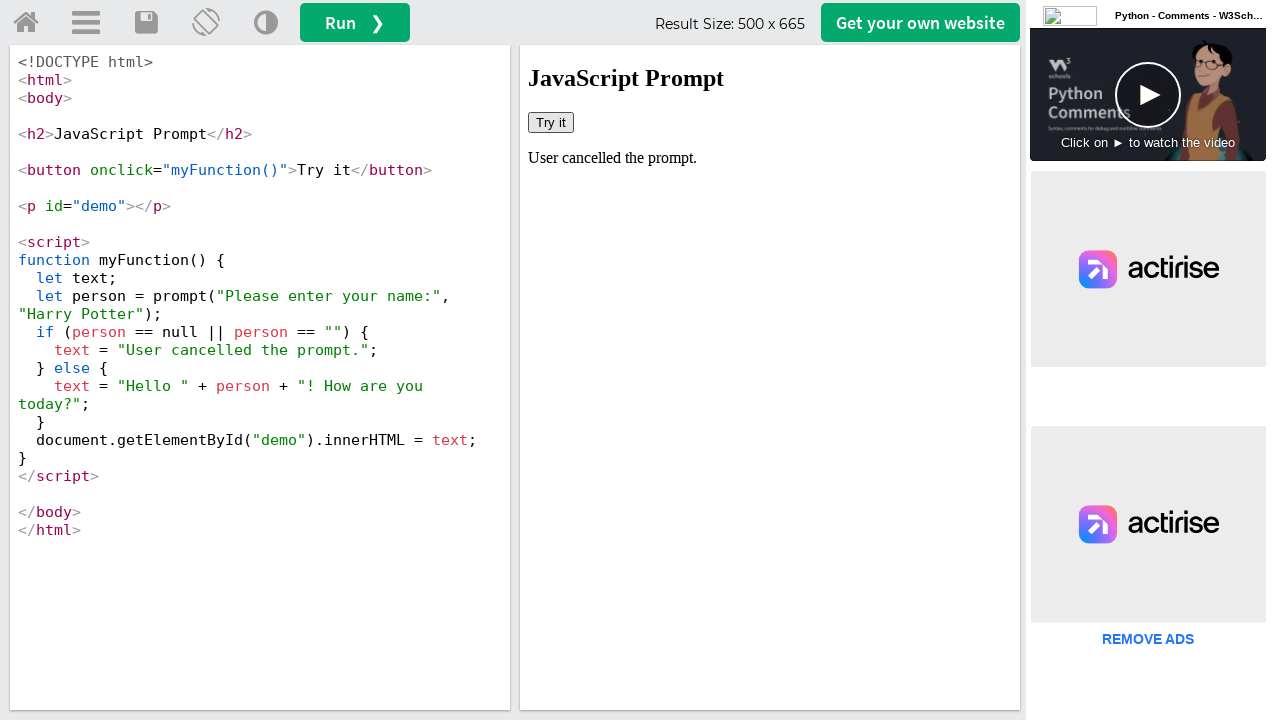

Printed output text to console
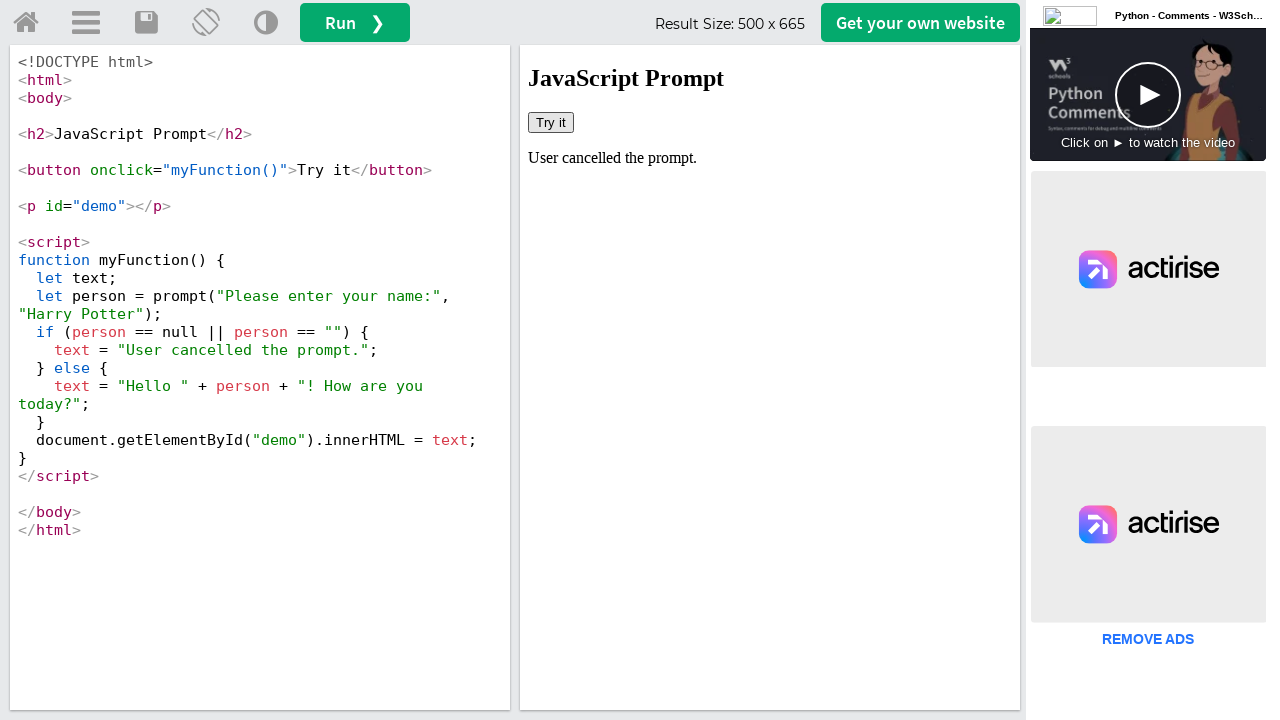

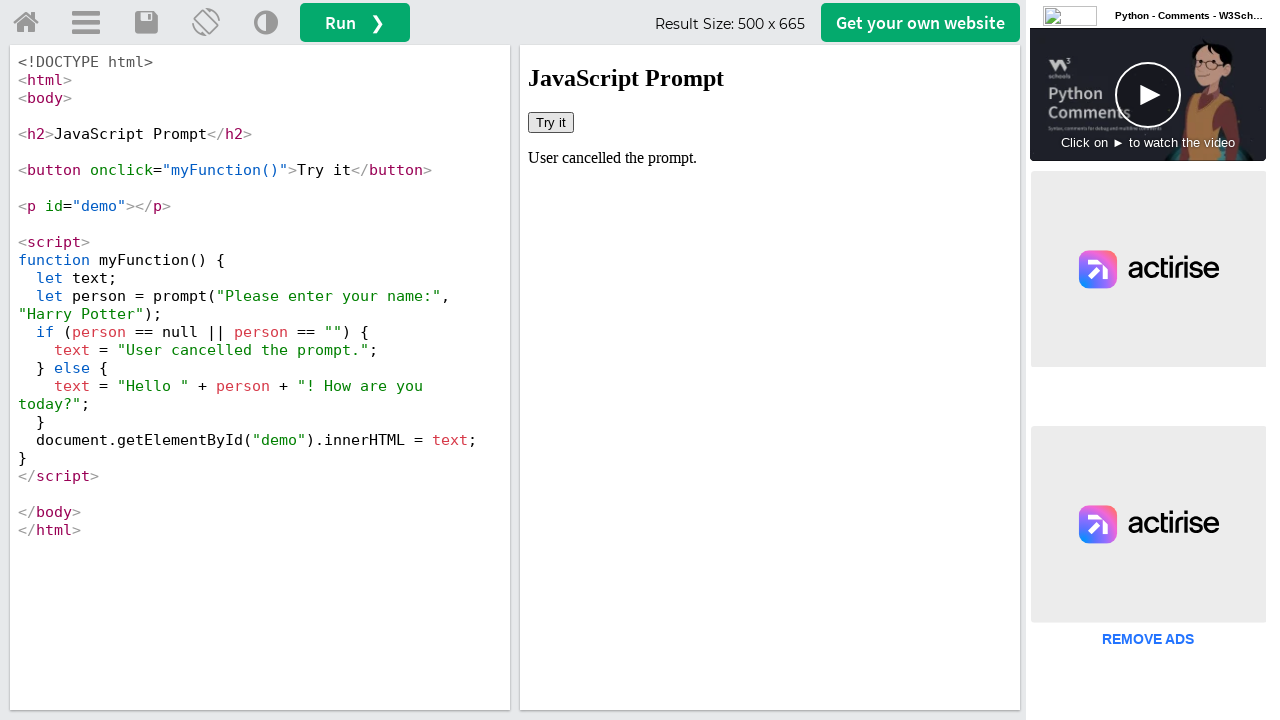